Navigates to the CRM Pro website and waits for paragraph elements in the details section to load

Starting URL: https://classic.crmpro.com

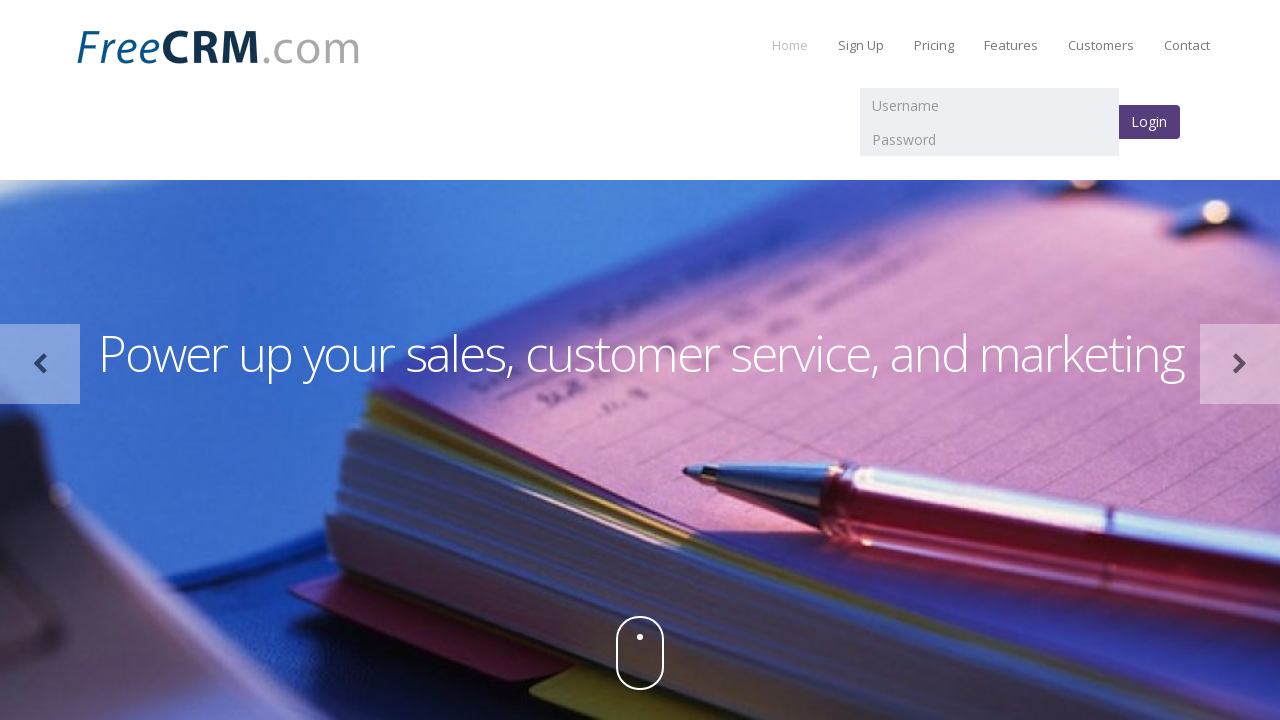

Navigated to CRM Pro website at https://classic.crmpro.com
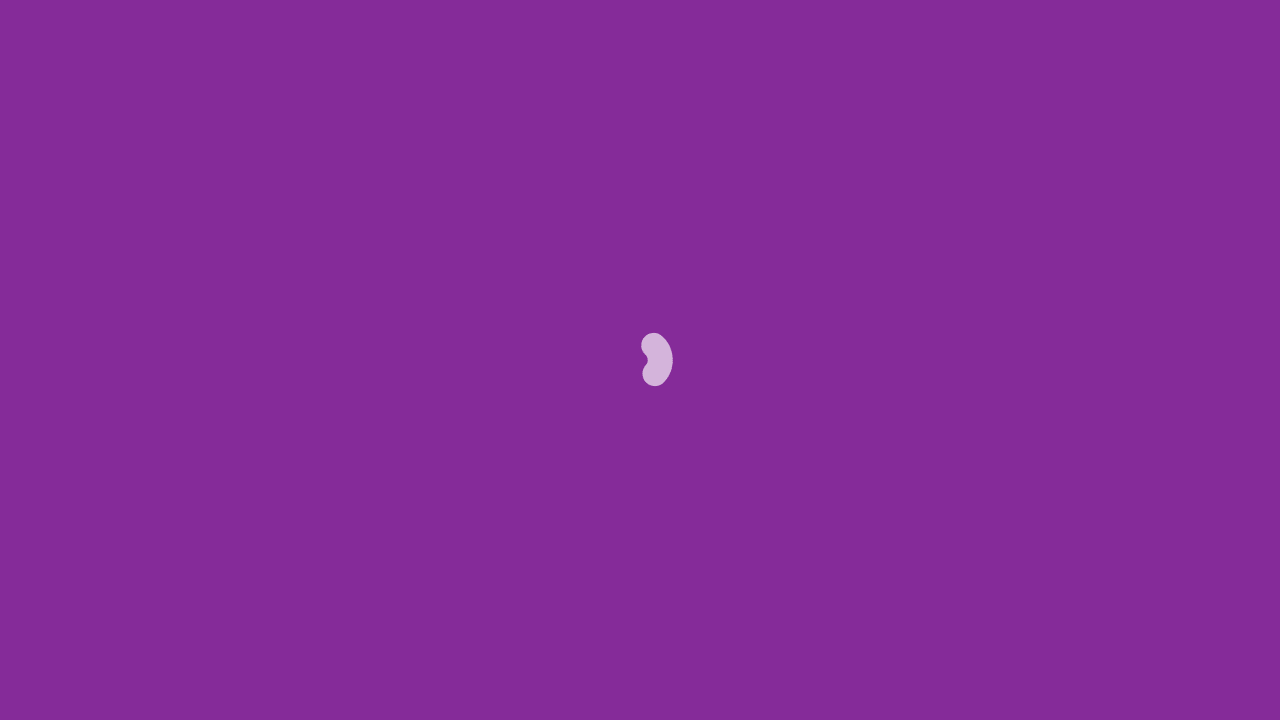

Waited for paragraph elements in details section to load
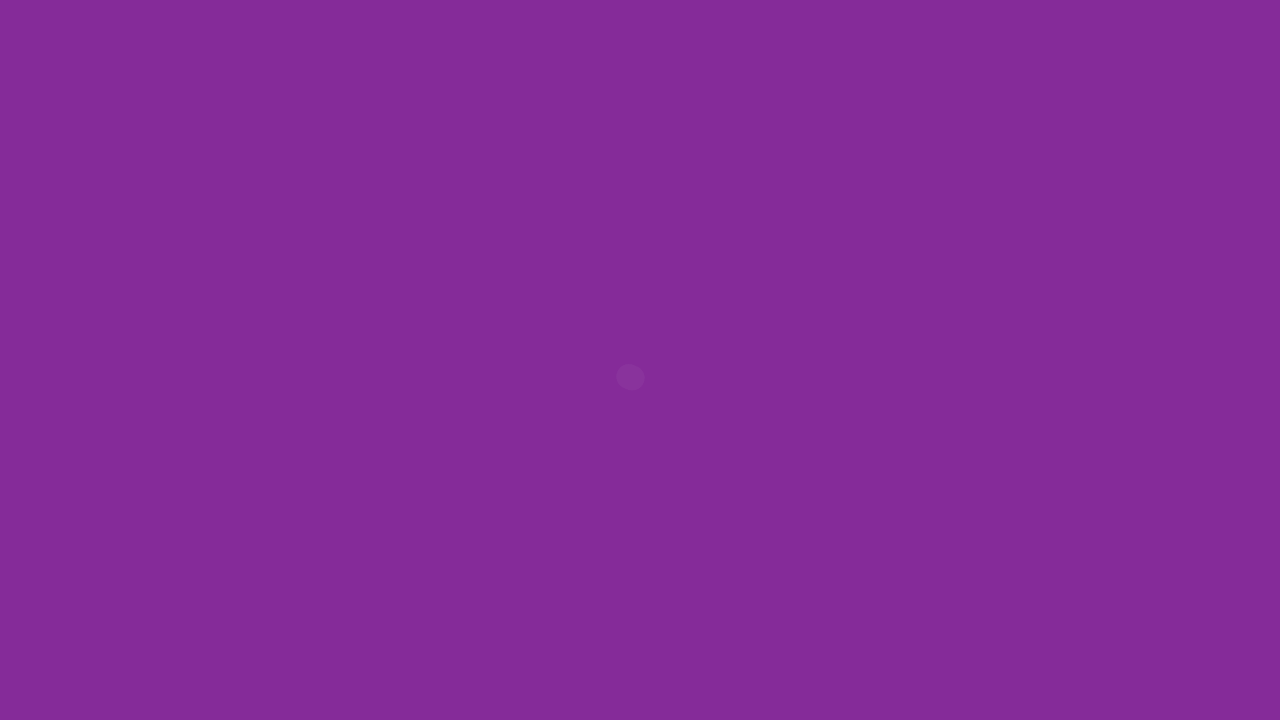

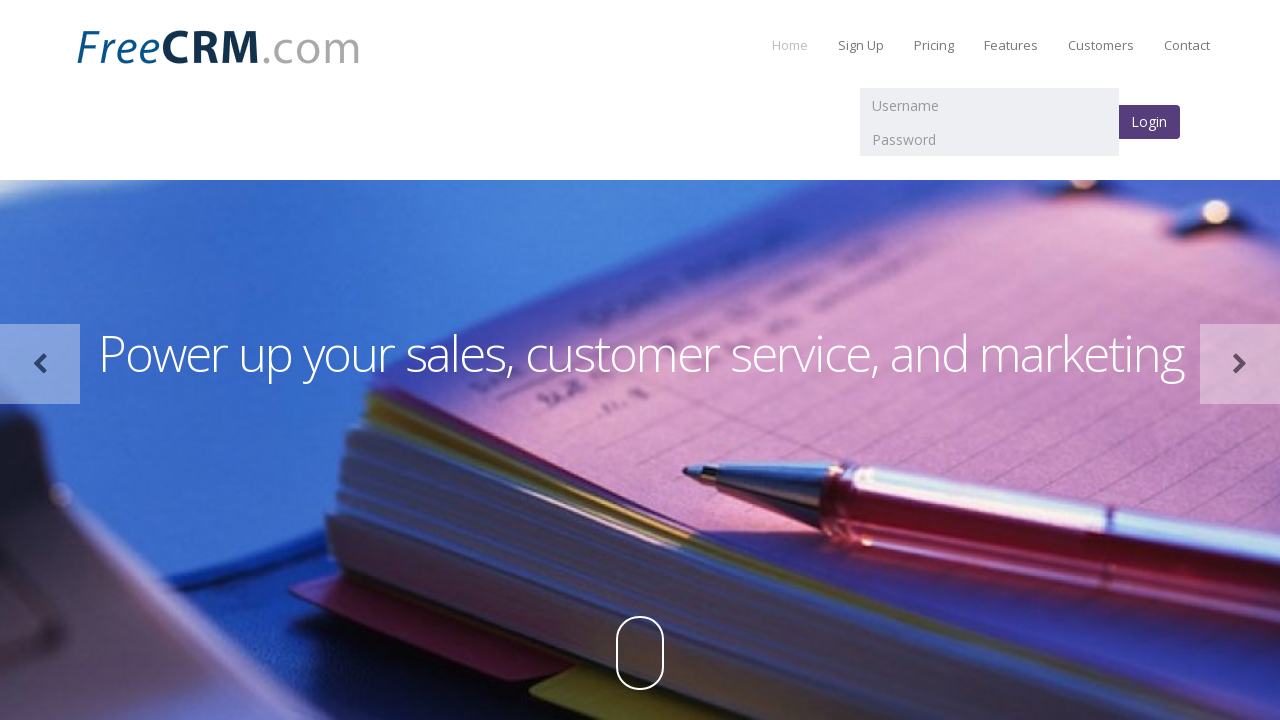